Tests alert dialog with textbox functionality by accepting the prompt

Starting URL: http://demo.automationtesting.in/Register.html

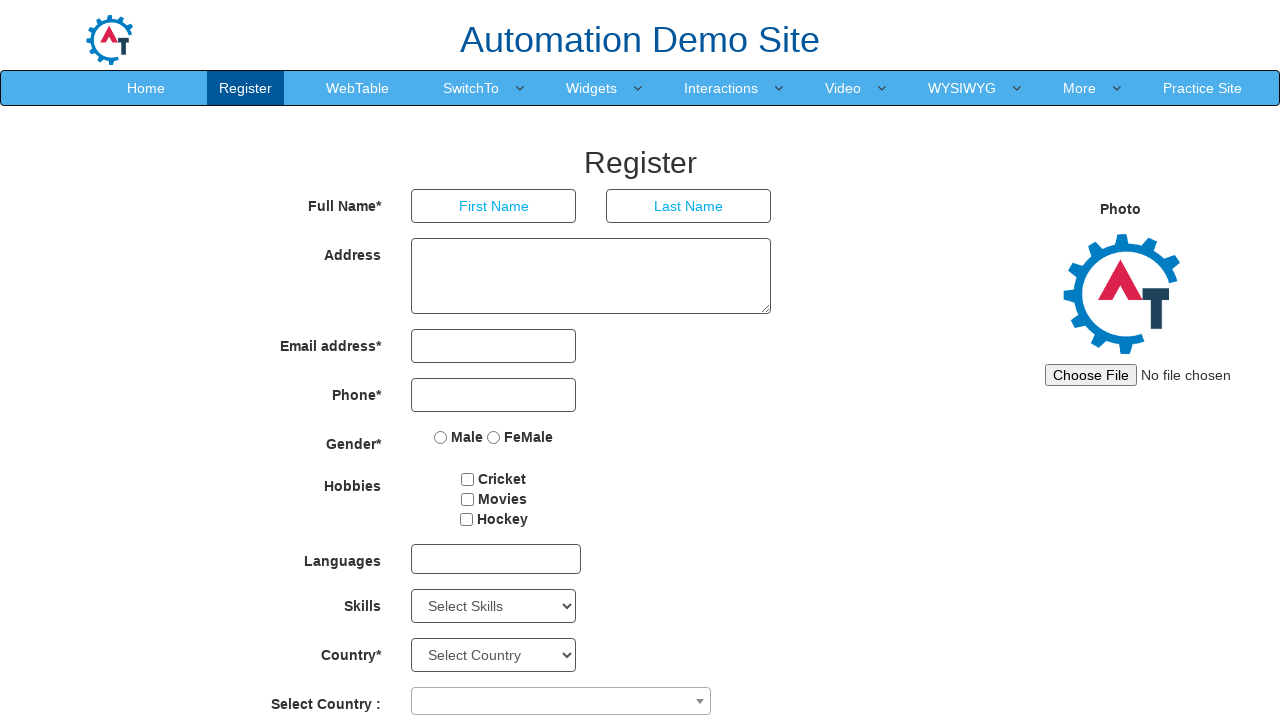

Hovered over SwitchTo menu at (471, 88) on xpath=//a[contains(text(),'SwitchTo')]
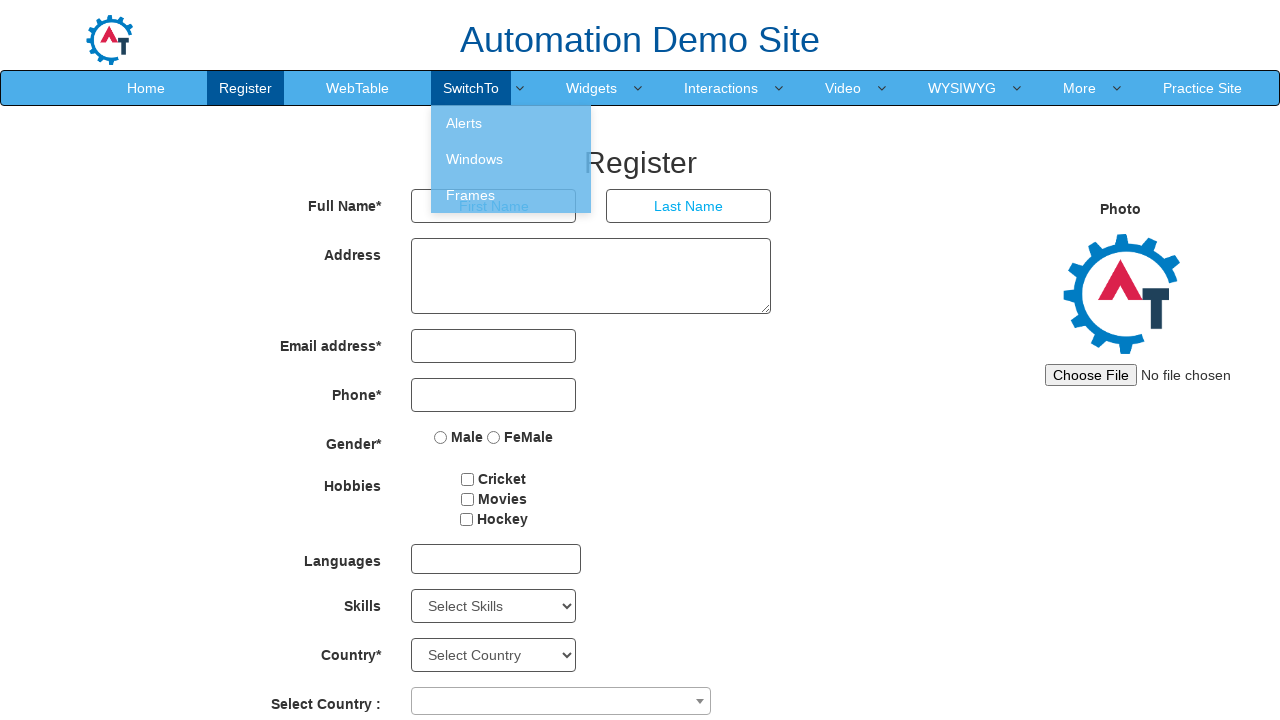

Clicked on Alerts menu item at (511, 123) on xpath=//a[contains(text(),'Alerts')]
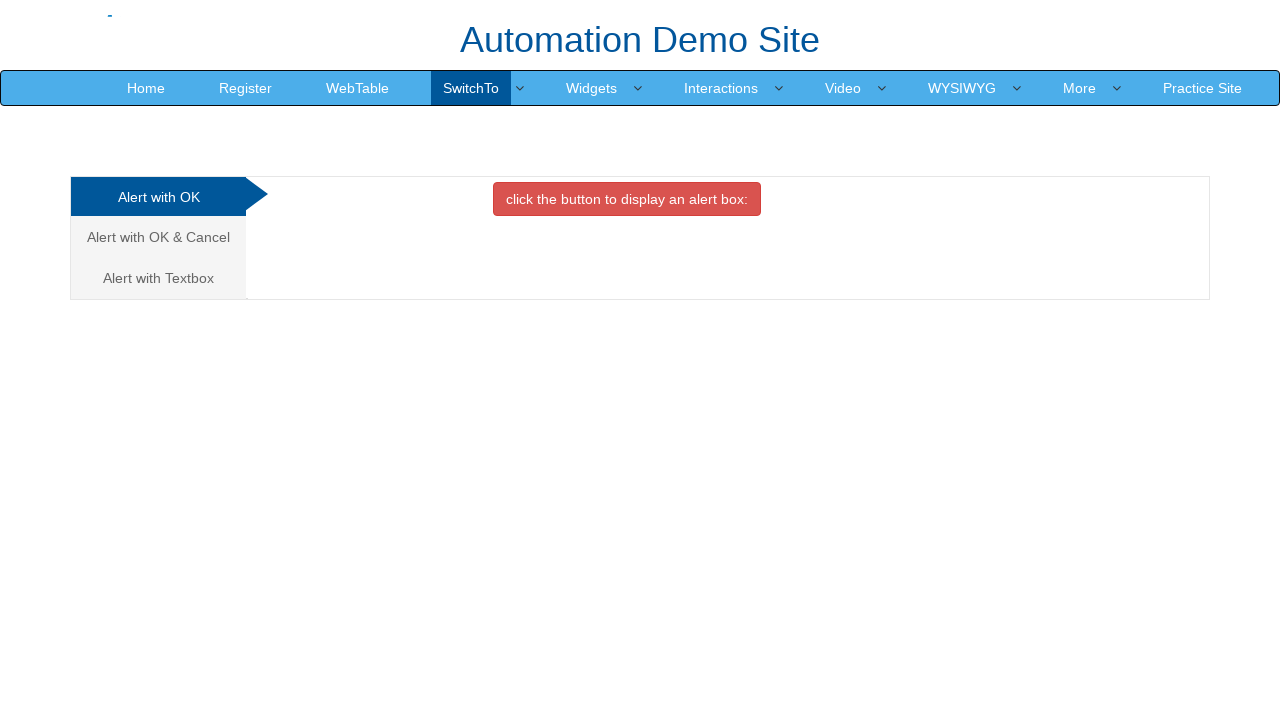

Clicked on Alert with Textbox tab at (158, 278) on xpath=//a[contains(text(),'Alert with Textbox')]
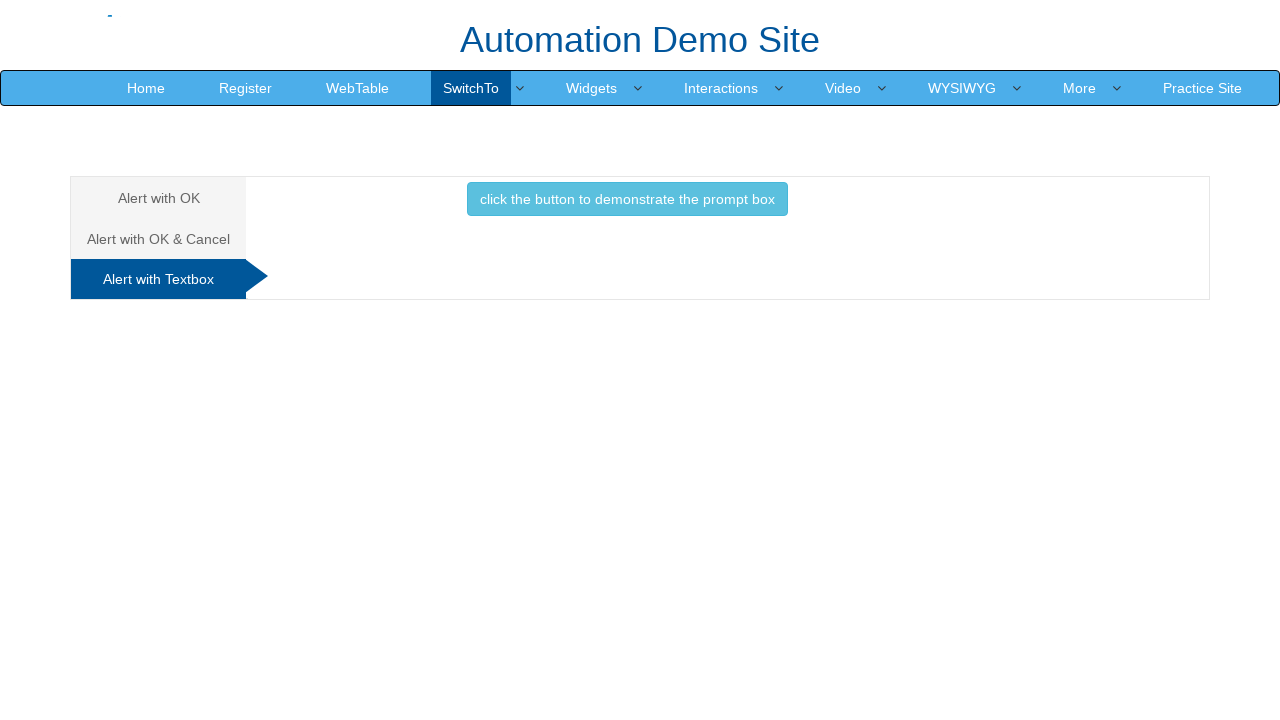

Clicked button to trigger alert dialog with textbox at (627, 199) on xpath=//button[@class='btn btn-info']
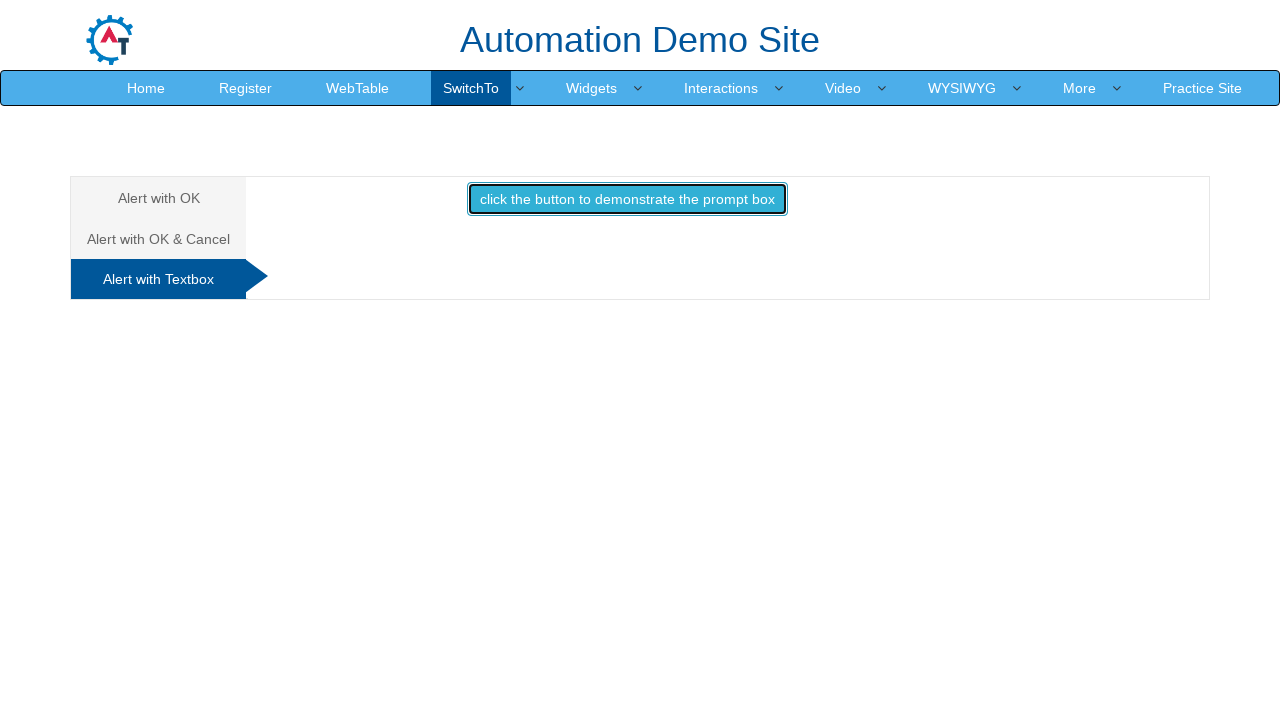

Set up dialog handler to accept the prompt
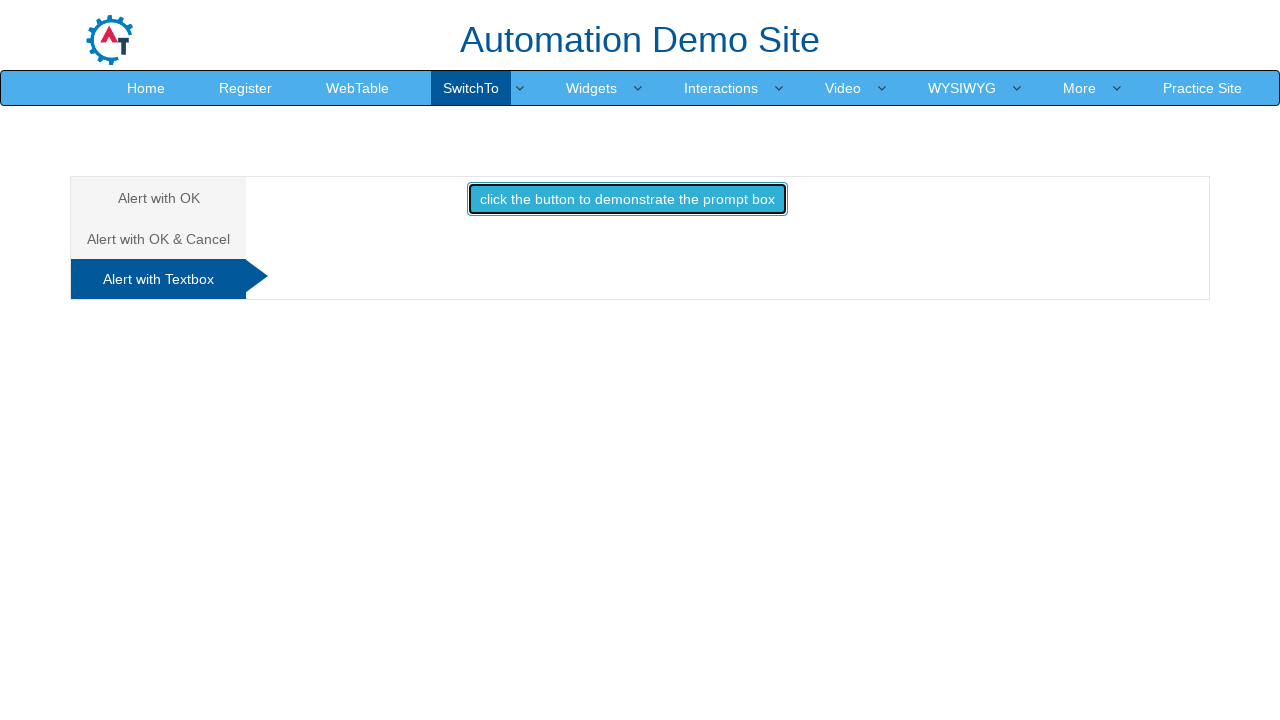

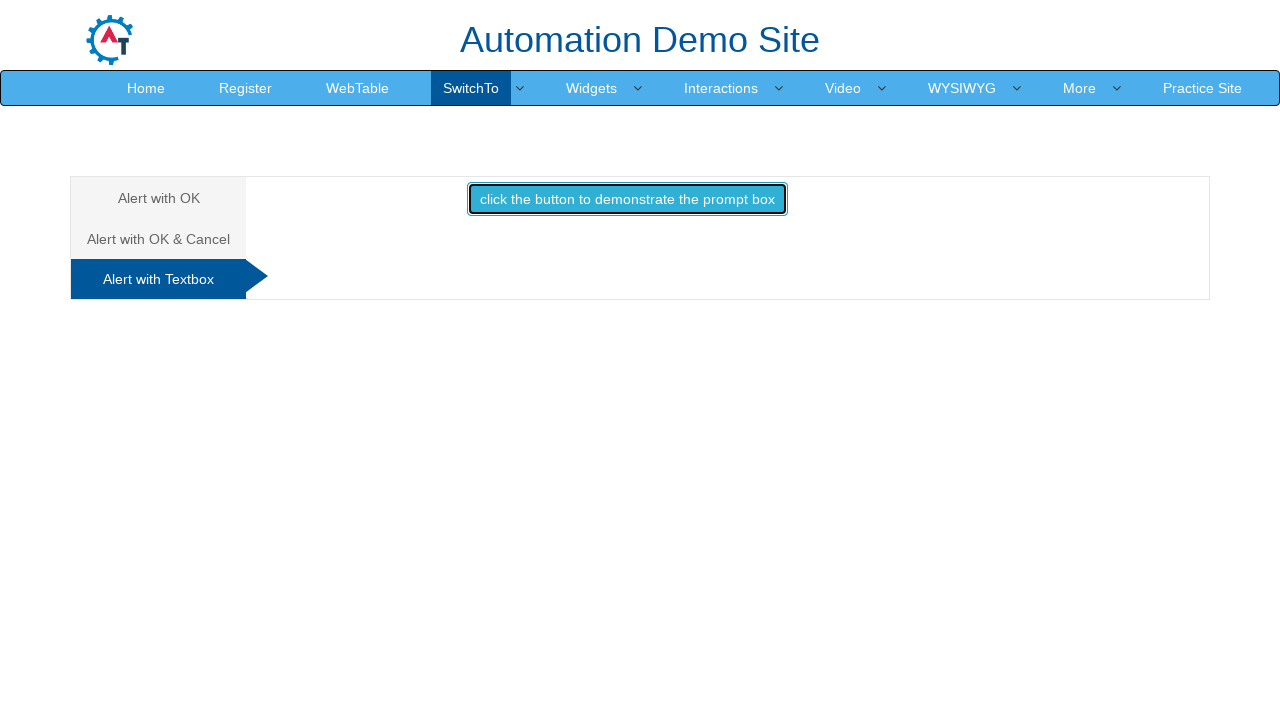